Tests JavaScript prompt popup handling by clicking a button to trigger a prompt and entering text into it

Starting URL: https://practice-automation.com/popups/

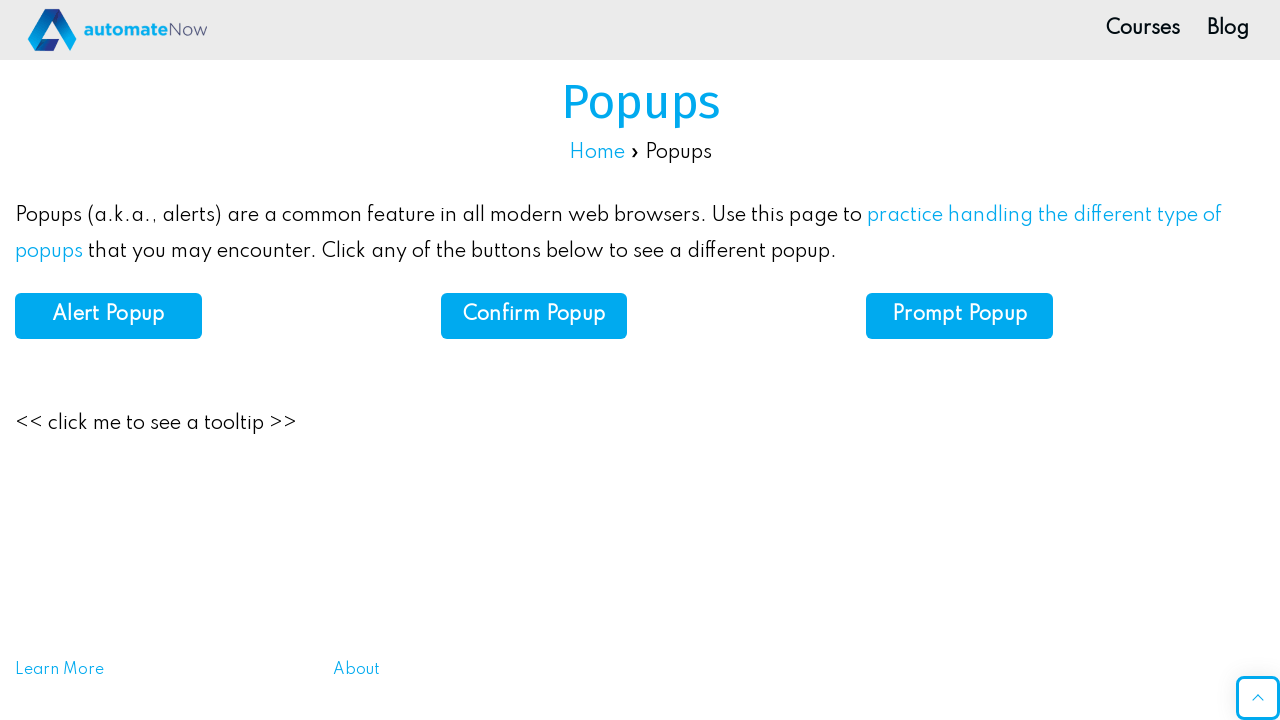

Clicked prompt button to trigger JavaScript prompt popup at (960, 316) on #prompt
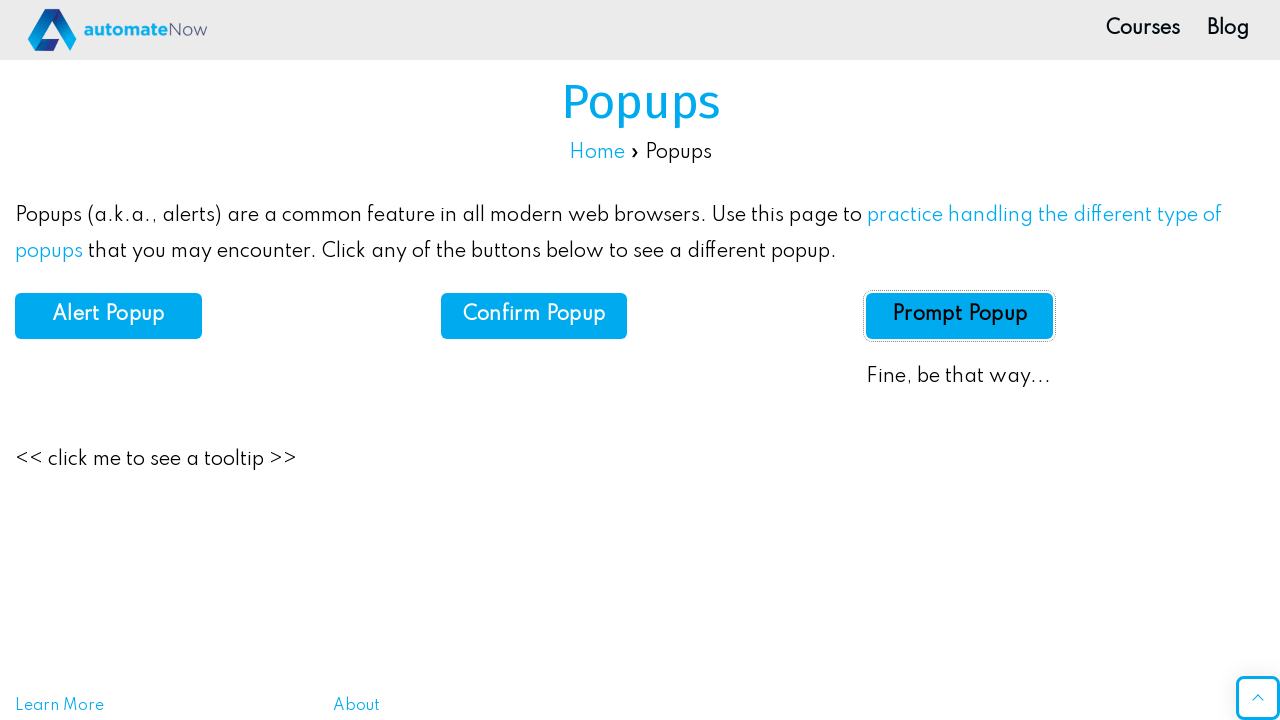

Set up dialog handler to accept prompt with text 'hello world'
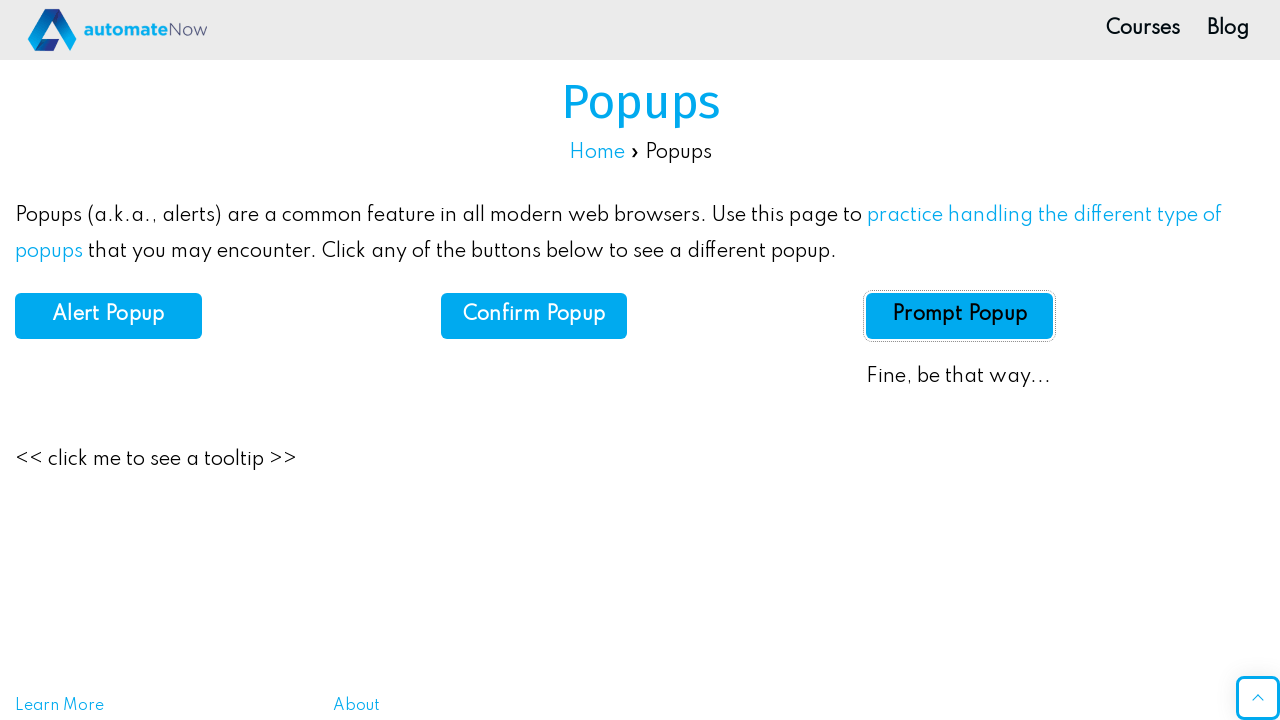

Waited 500ms for dialog to be handled
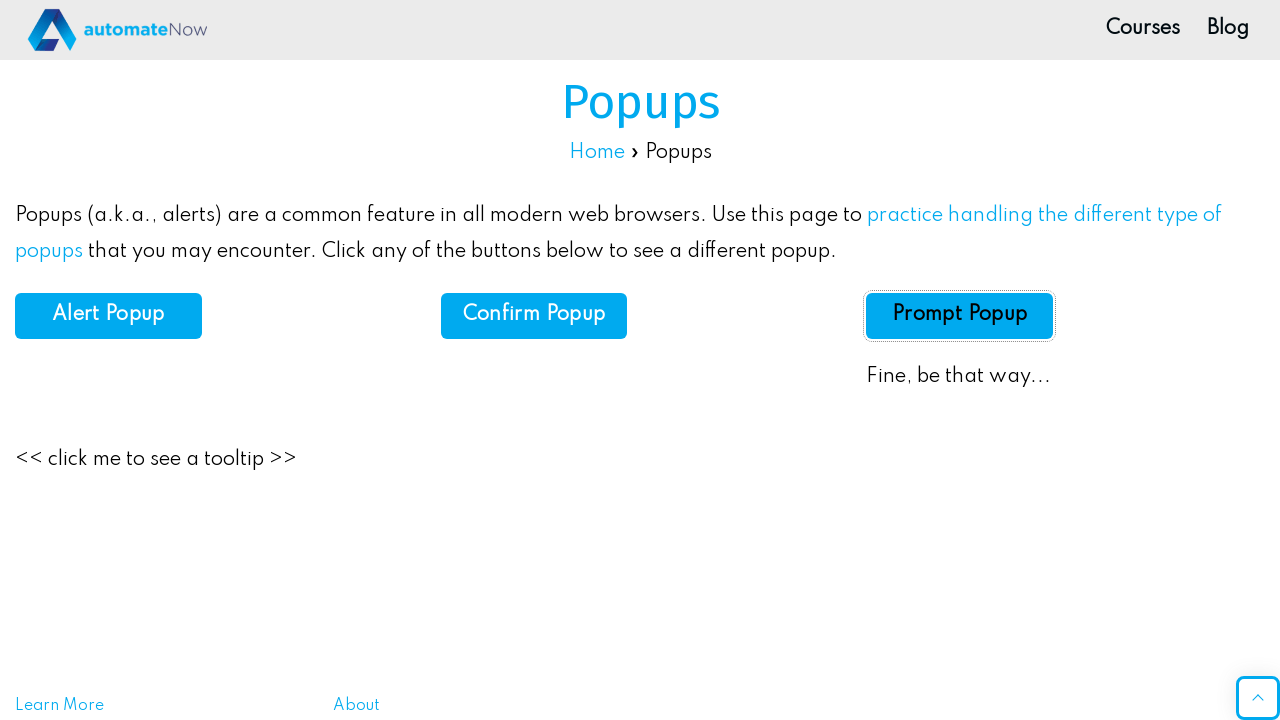

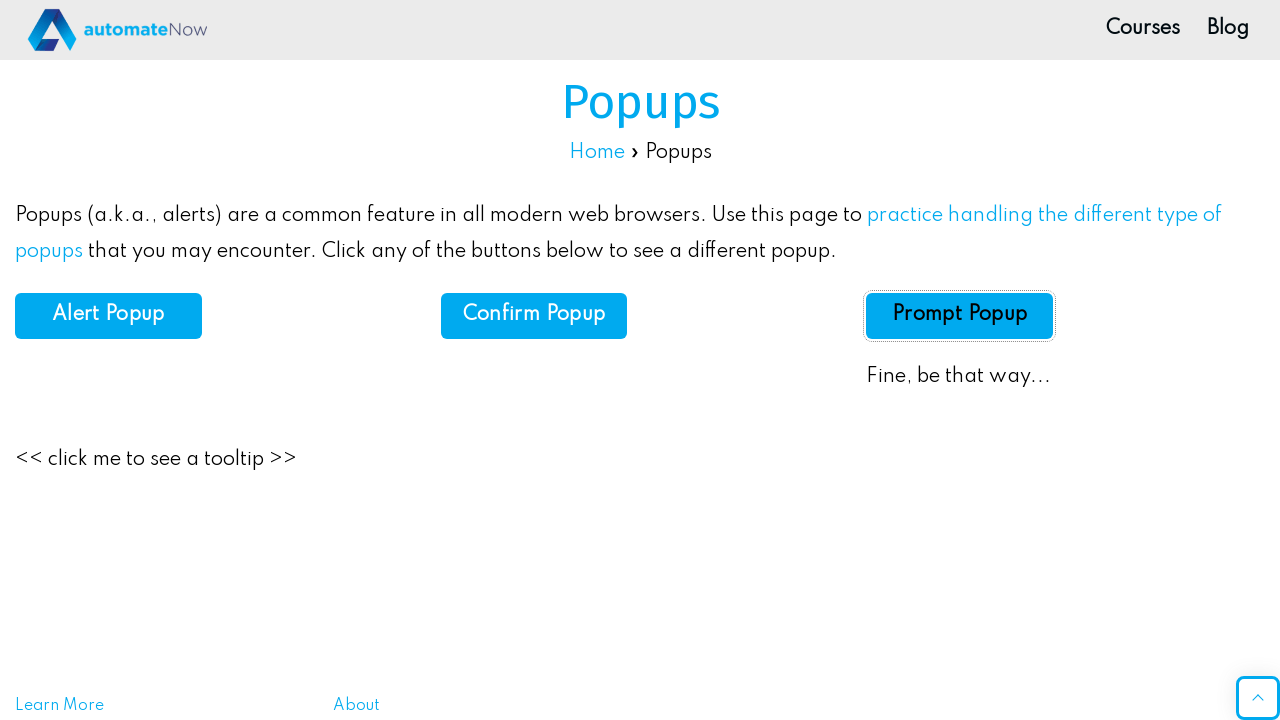